Tests a text box form by filling in user information including name, email, and addresses, then submitting the form

Starting URL: https://demoqa.com/text-box

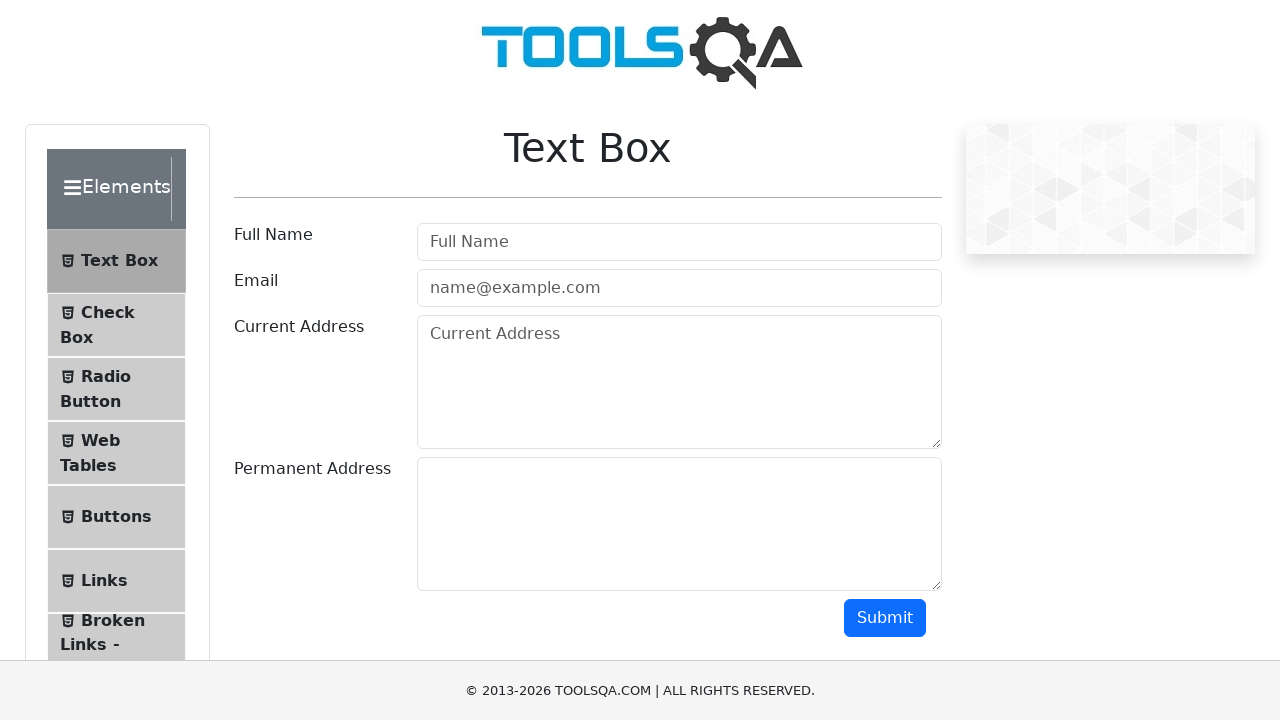

Filled user name field with 'Melek Kokal' on input#userName
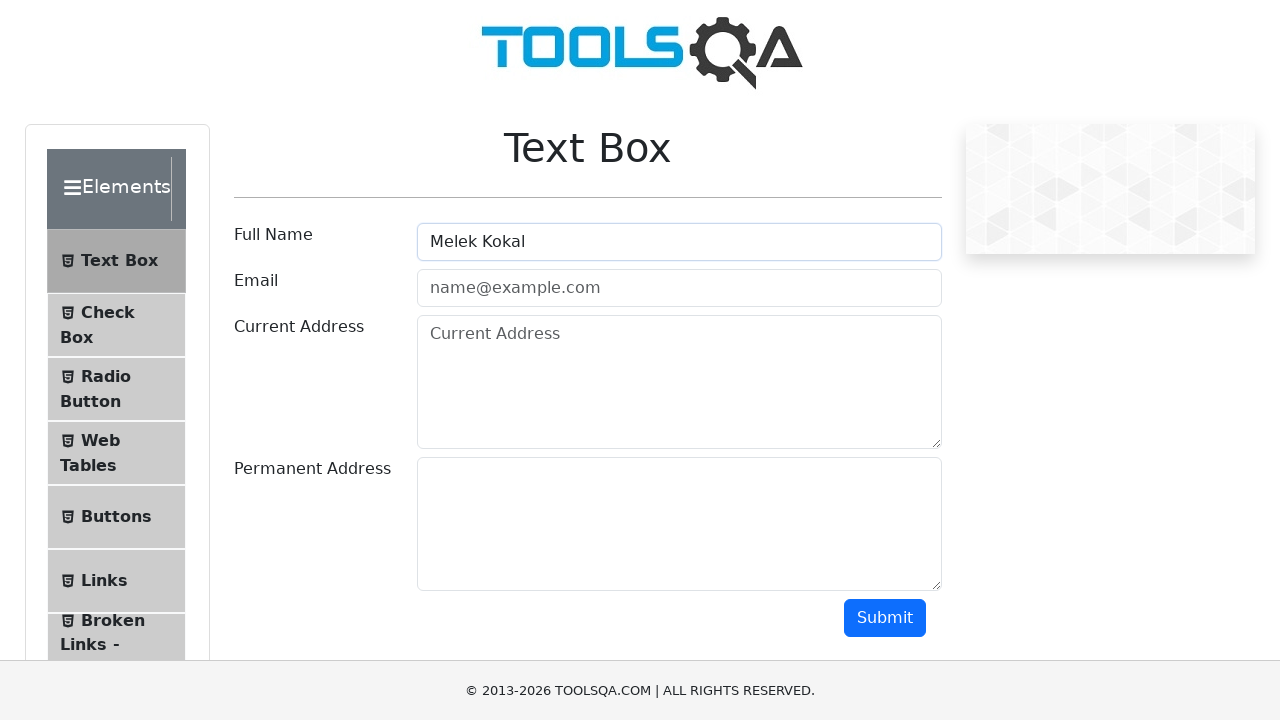

Filled user email field with 'melek@gmail.com' on input#userEmail
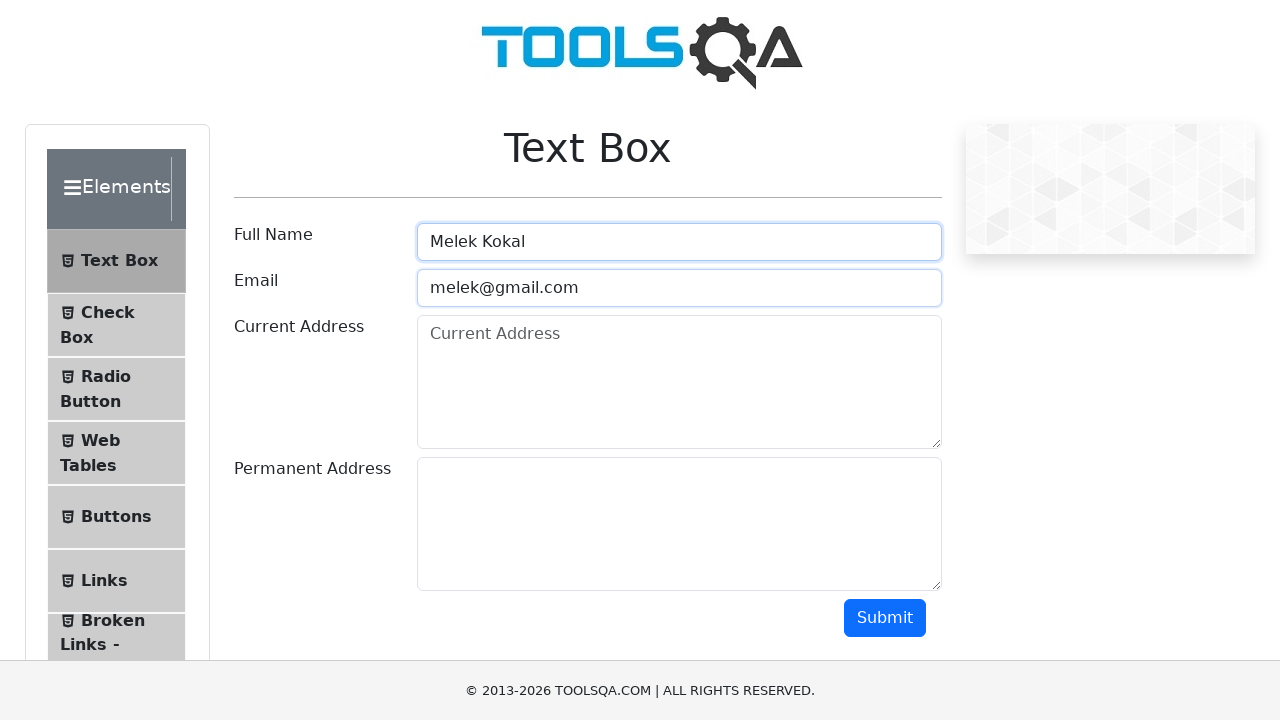

Filled current address field with '123 Mel St' on textarea#currentAddress
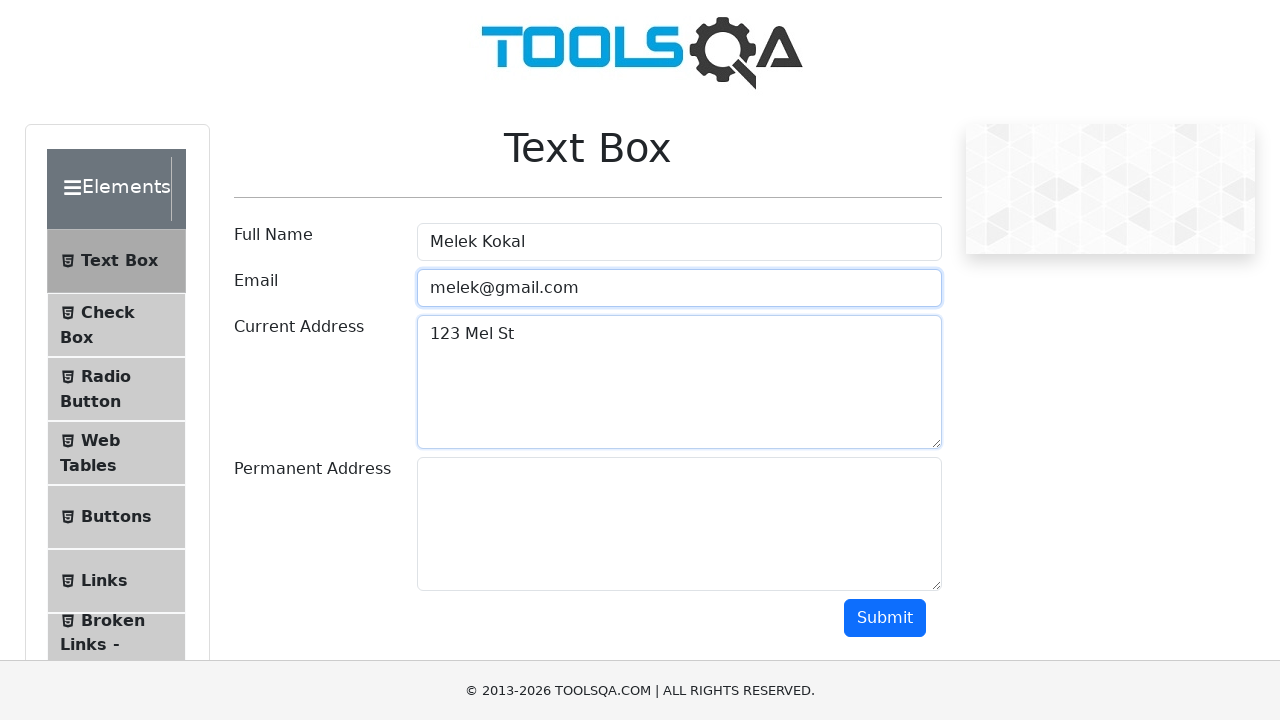

Filled permanent address field with '456 Mel Pl' on textarea#permanentAddress
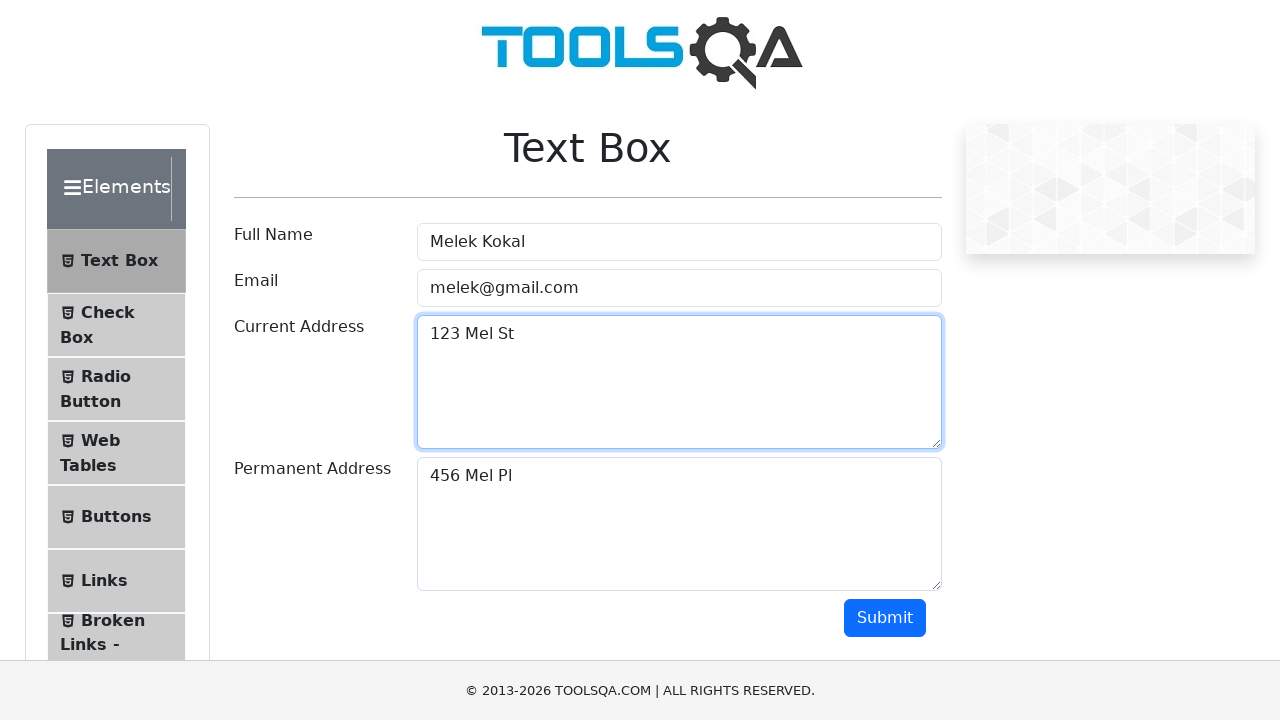

Clicked submit button to submit the form at (885, 618) on button#submit
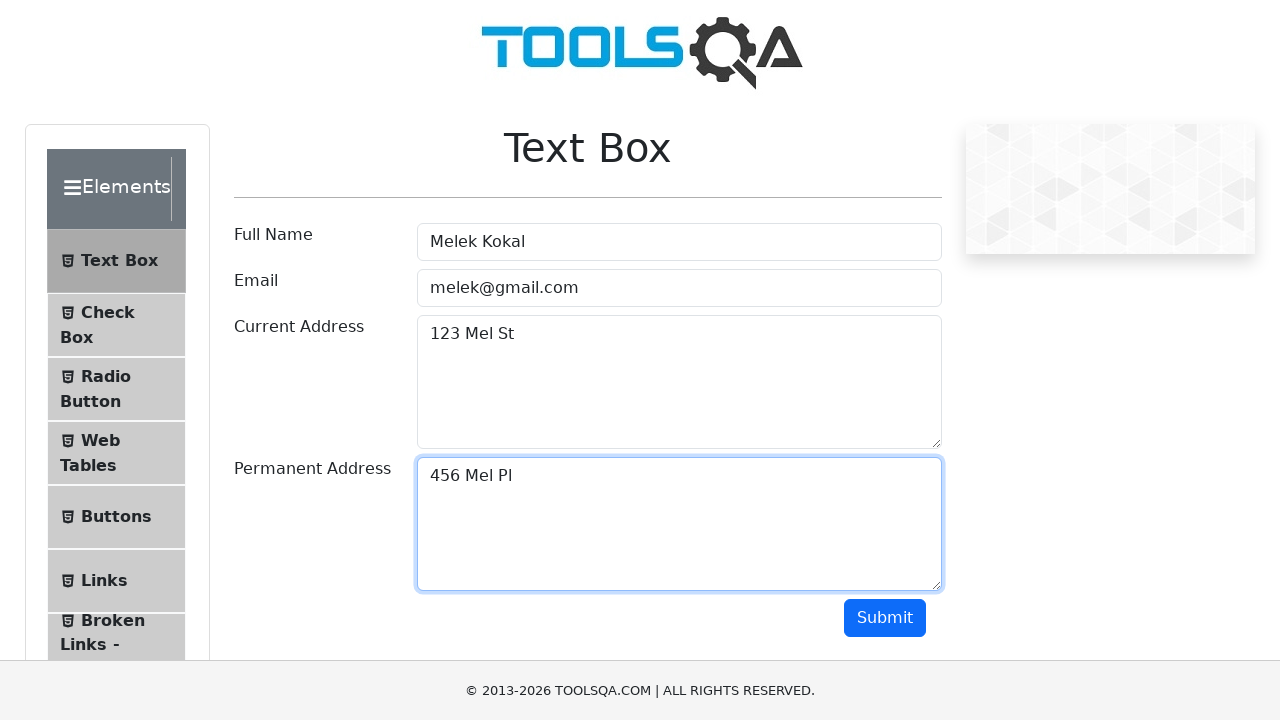

Waited for form submission to complete
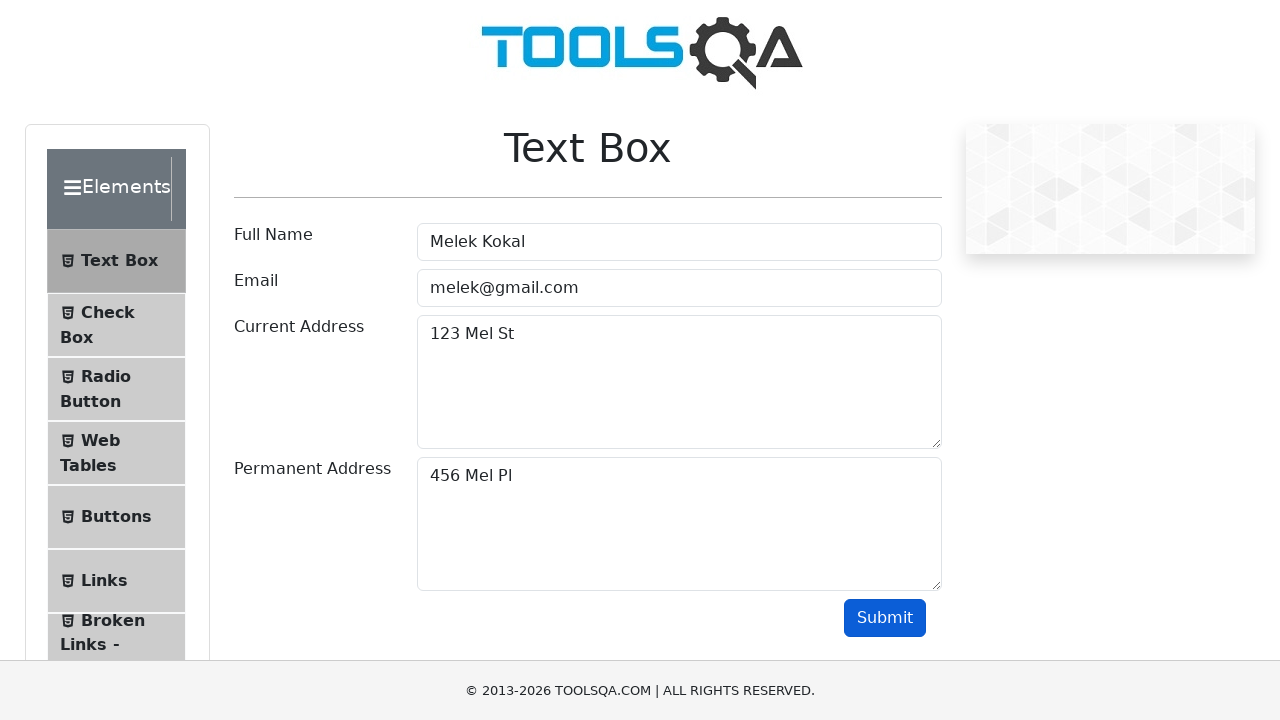

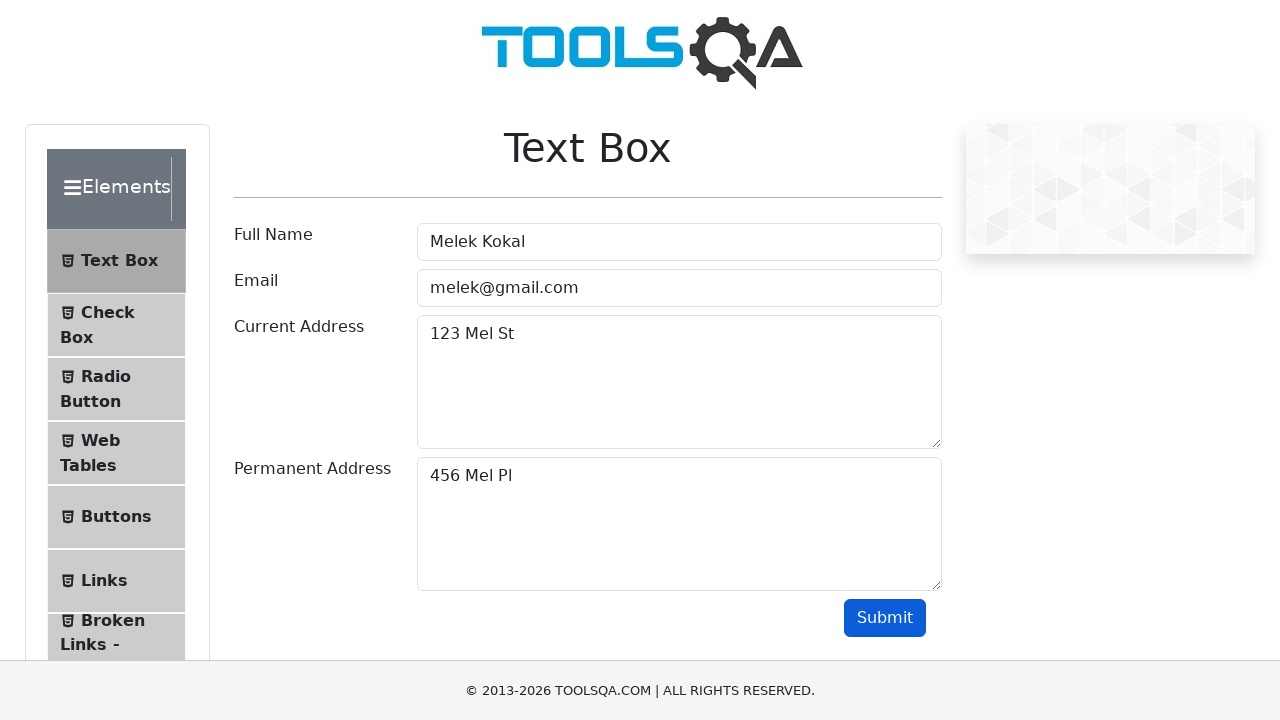